Navigates to calculator.net and enters "Calorie Calculator" into a search input field

Starting URL: https://www.calculator.net/

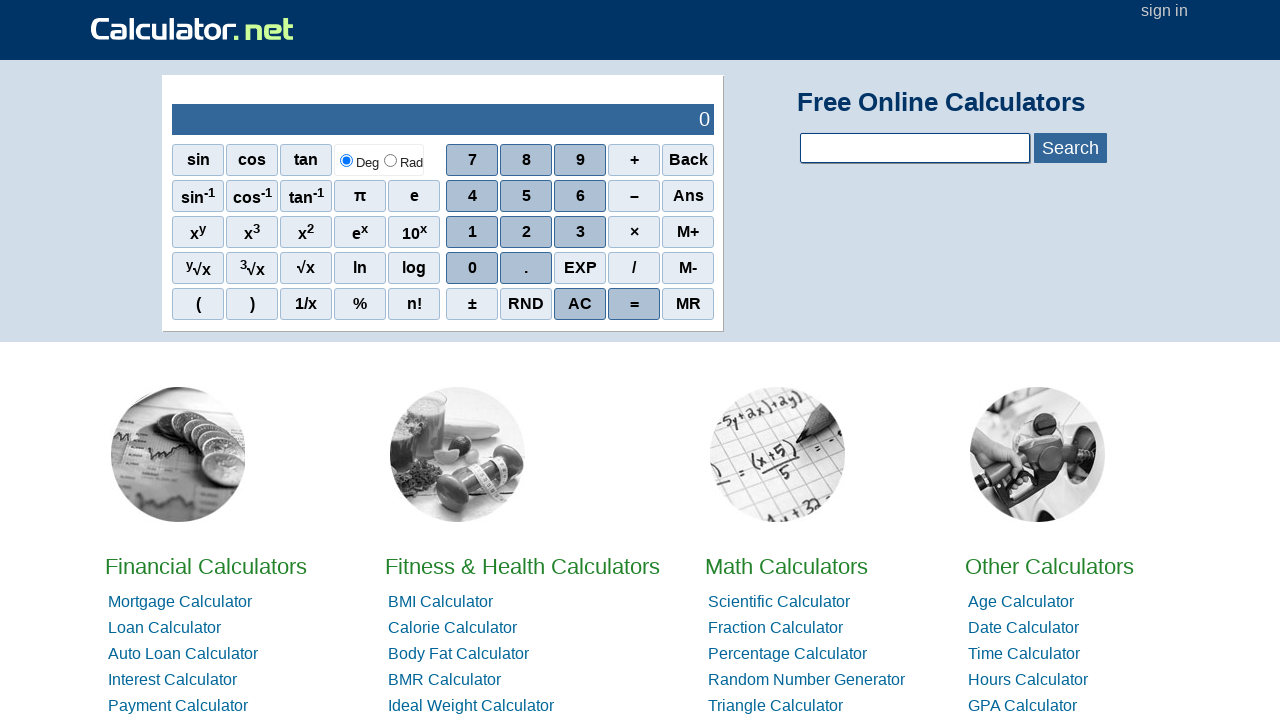

Filled search input with 'Calorie Calculator' on input#calcSearchTerm
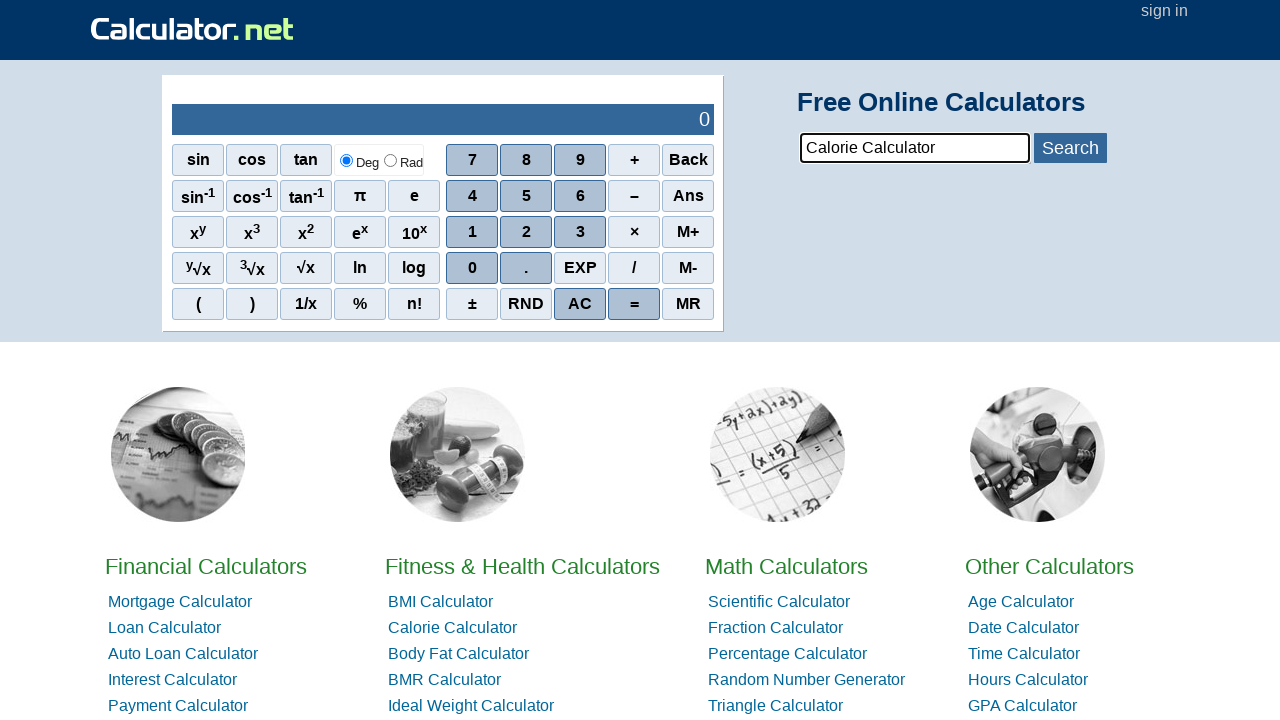

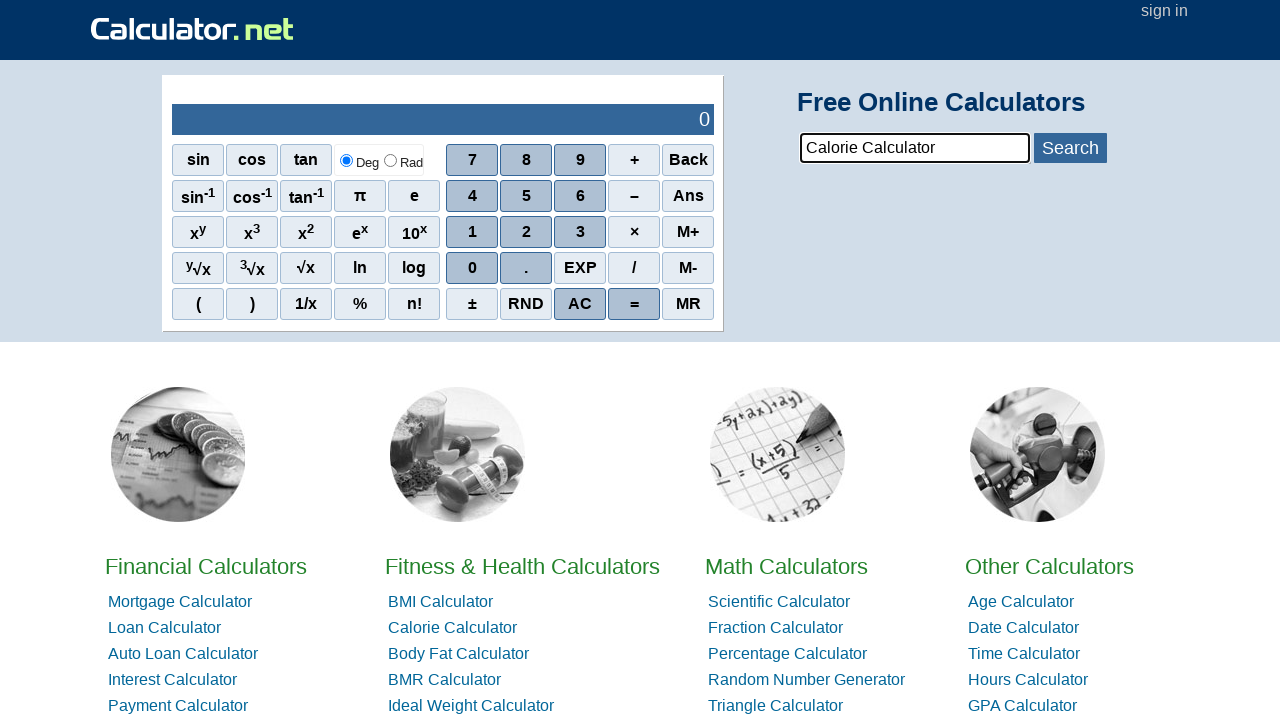